Tests scrolling to an element and interacting with an input field within a custom scrollbar demo page

Starting URL: http://manos.malihu.gr/repository/custom-scrollbar/demo/examples/complete_examples.html

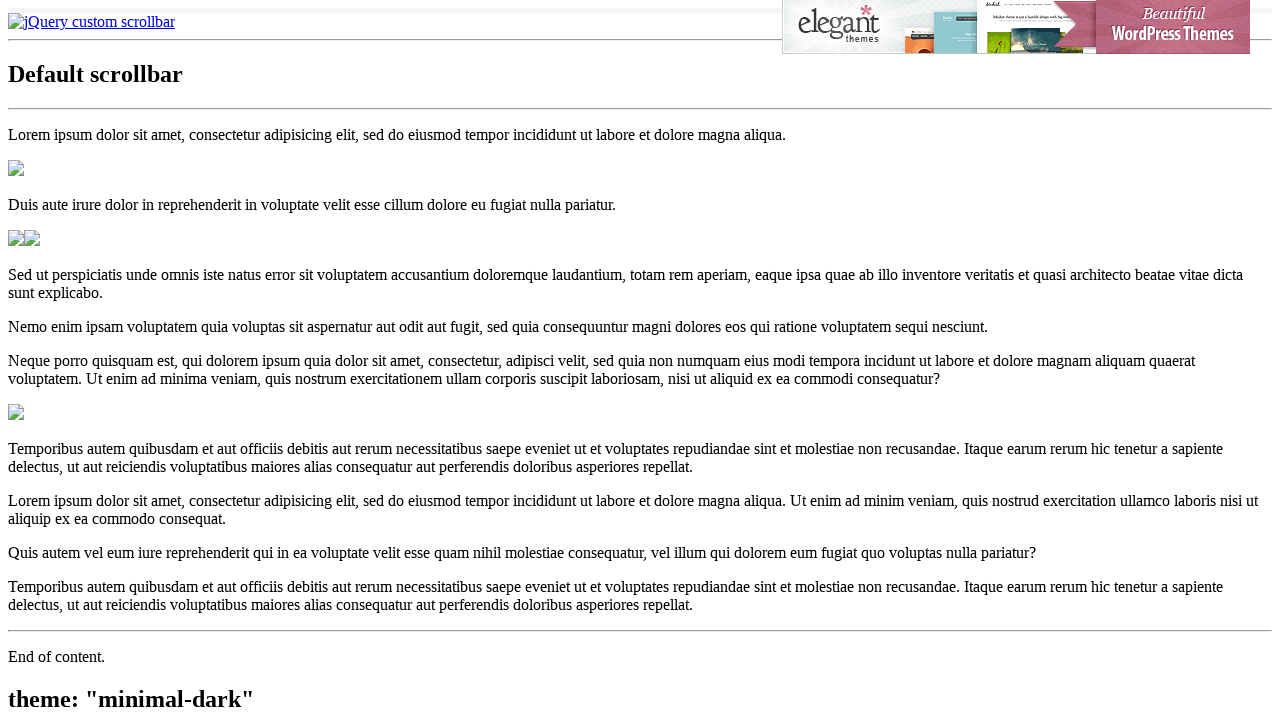

Located input element within content-3 div
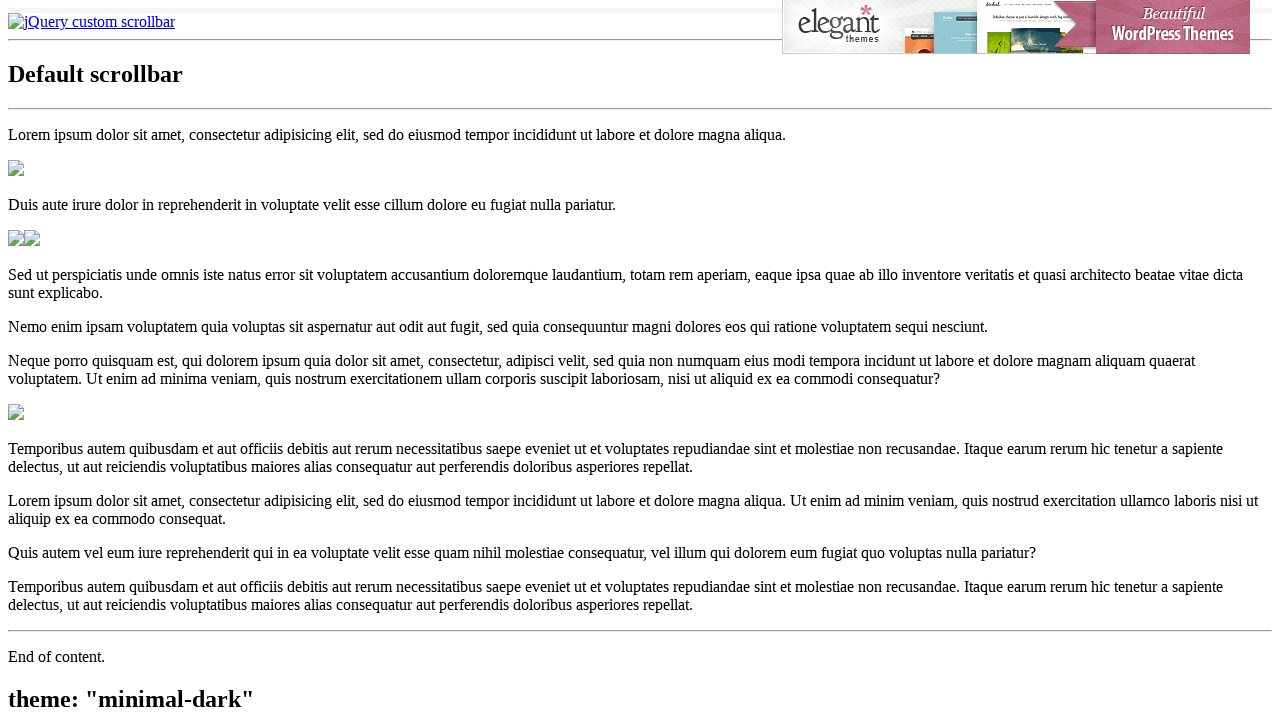

Scrolled input element into view
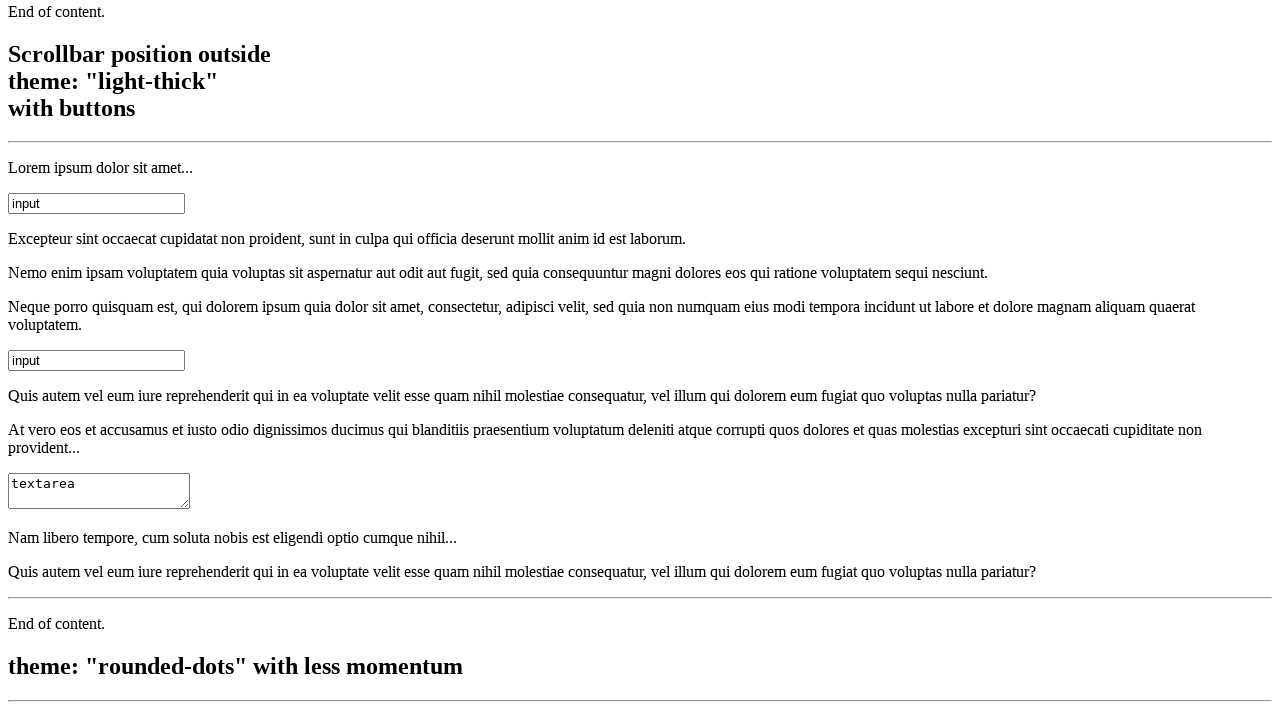

Cleared the input field on (//div[@id='content-3']//input)[2]
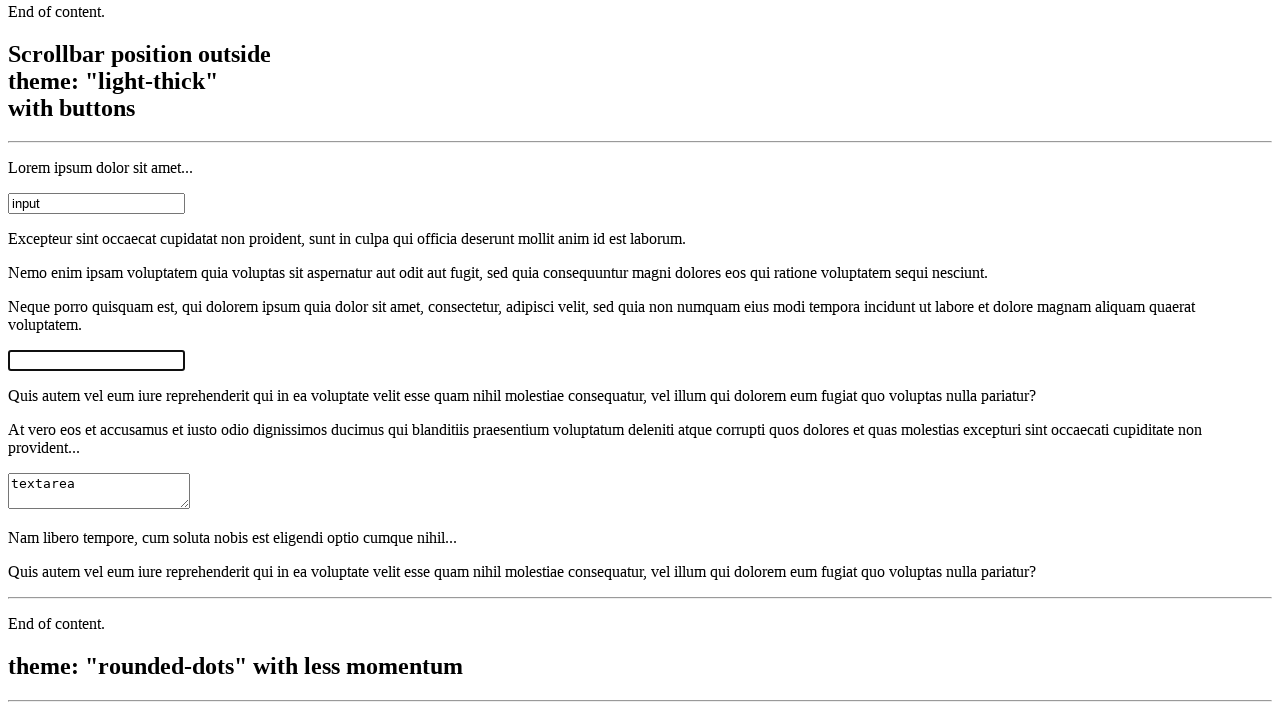

Filled input field with 'Selenium' on (//div[@id='content-3']//input)[2]
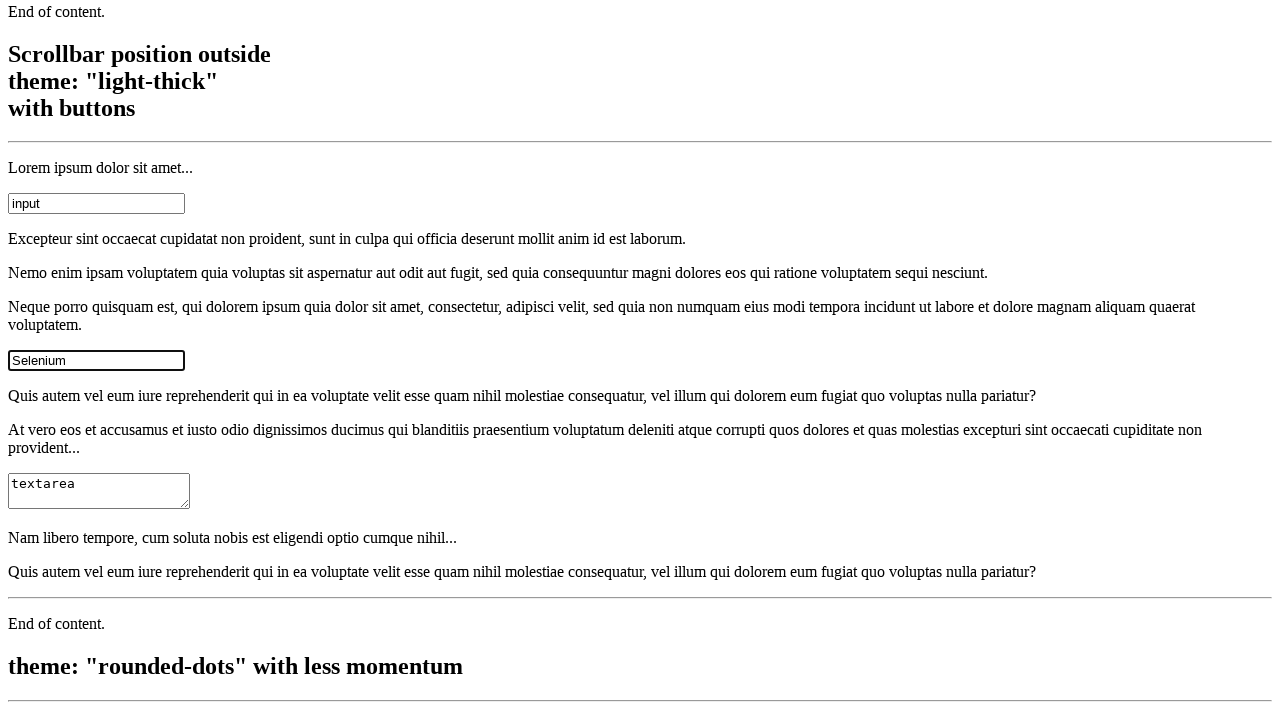

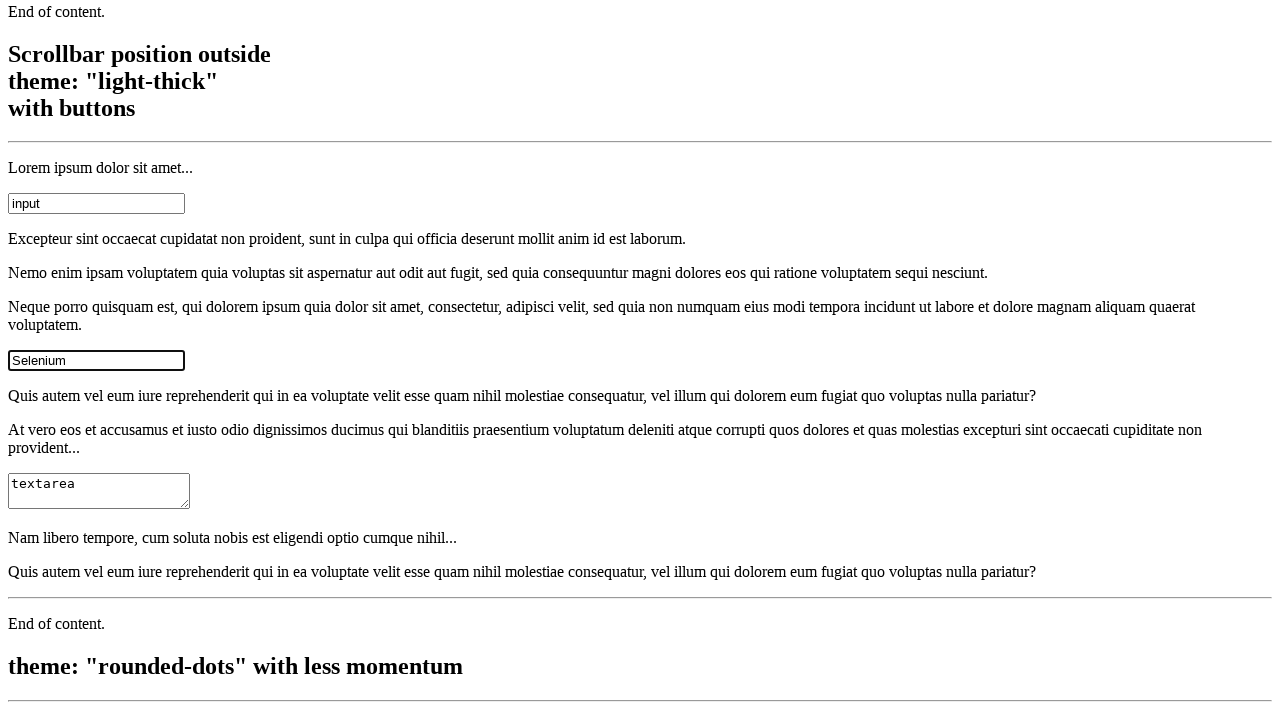